Tests right-click context menu functionality by right-clicking an element, hovering over menu items, clicking quit option, and handling the alert

Starting URL: http://swisnl.github.io/jQuery-contextMenu/demo.html

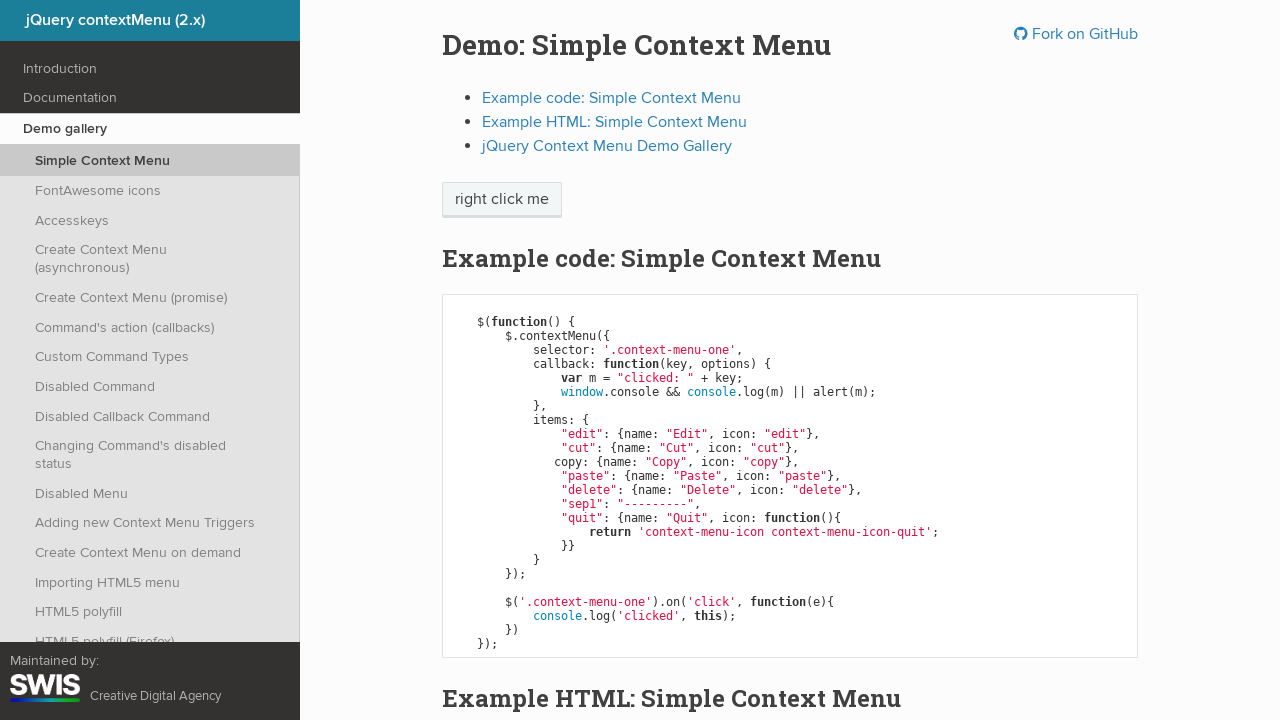

Verified quit menu is not visible initially
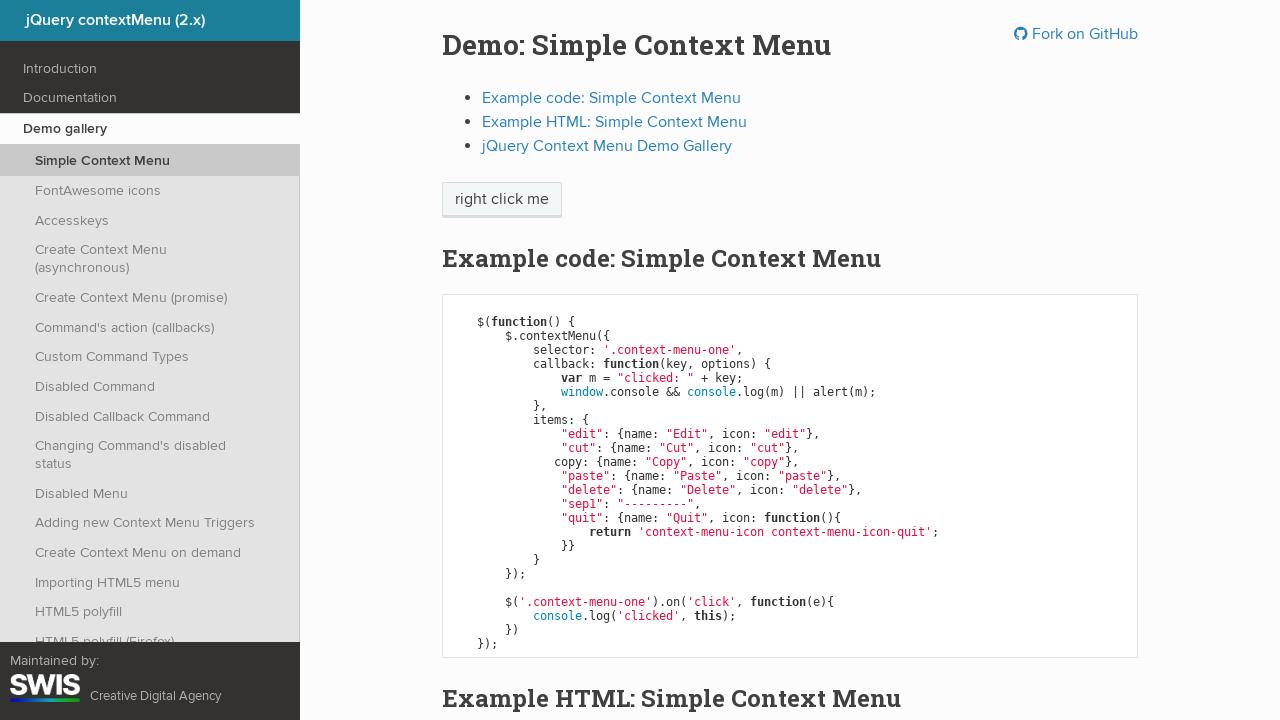

Right-clicked on context menu element to display context menu at (502, 200) on span.context-menu-one
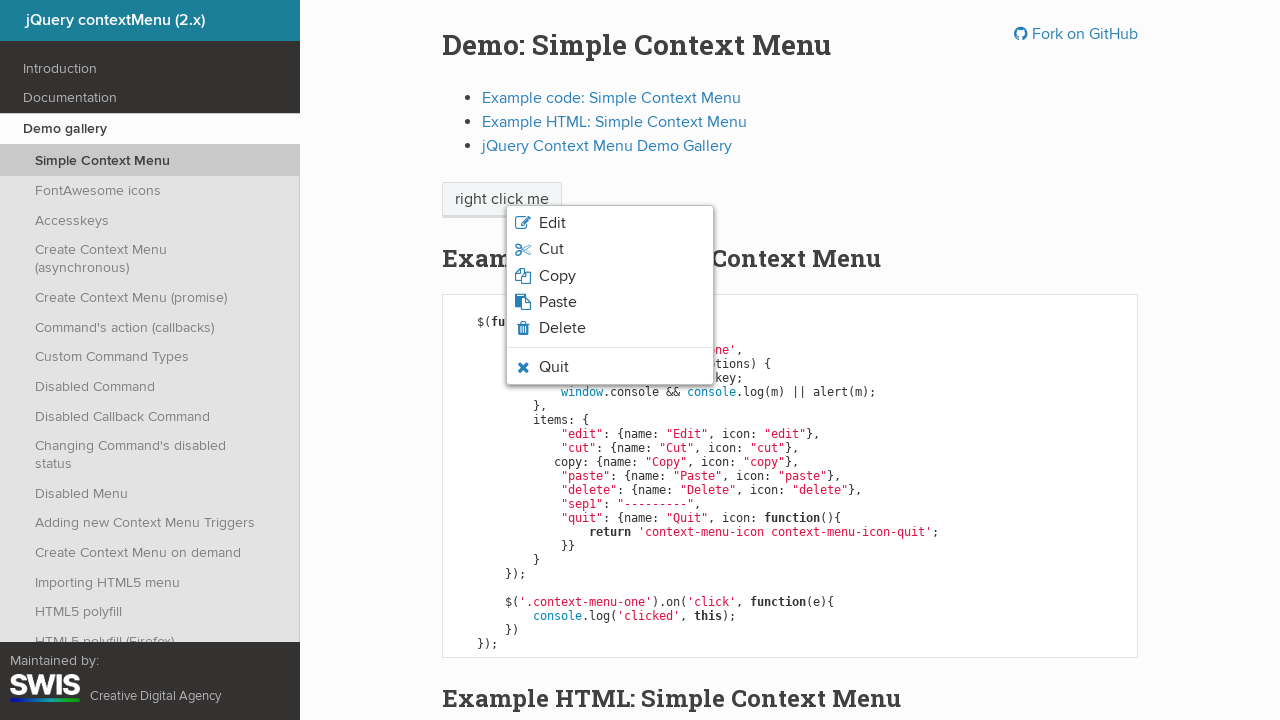

Verified quit menu is now visible after right-click
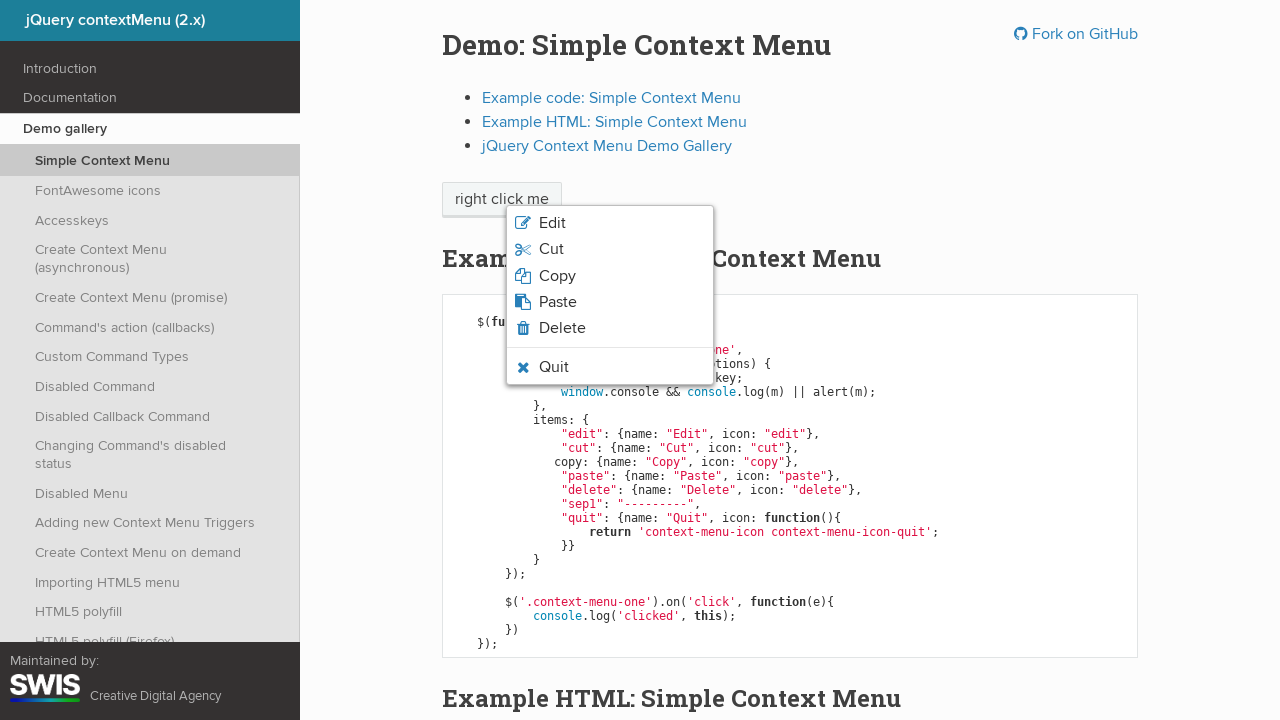

Hovered over the quit menu item at (610, 367) on li.context-menu-icon-quit
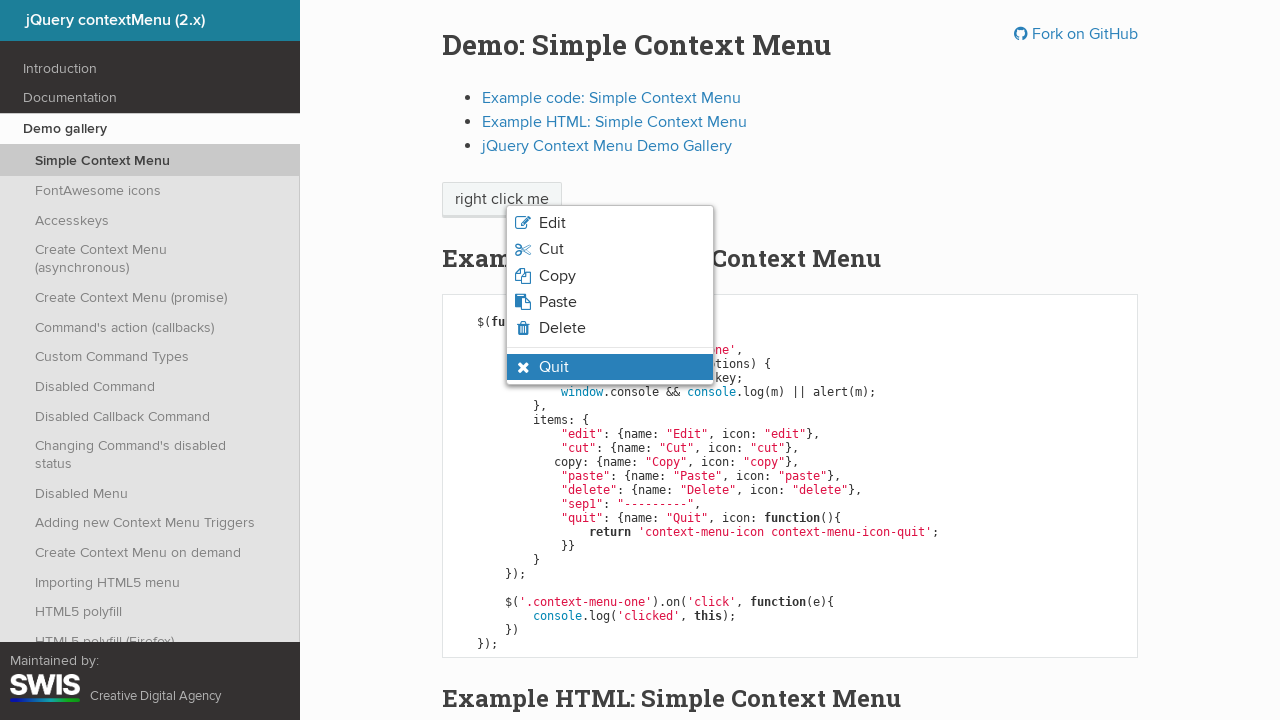

Verified quit menu has hover state applied
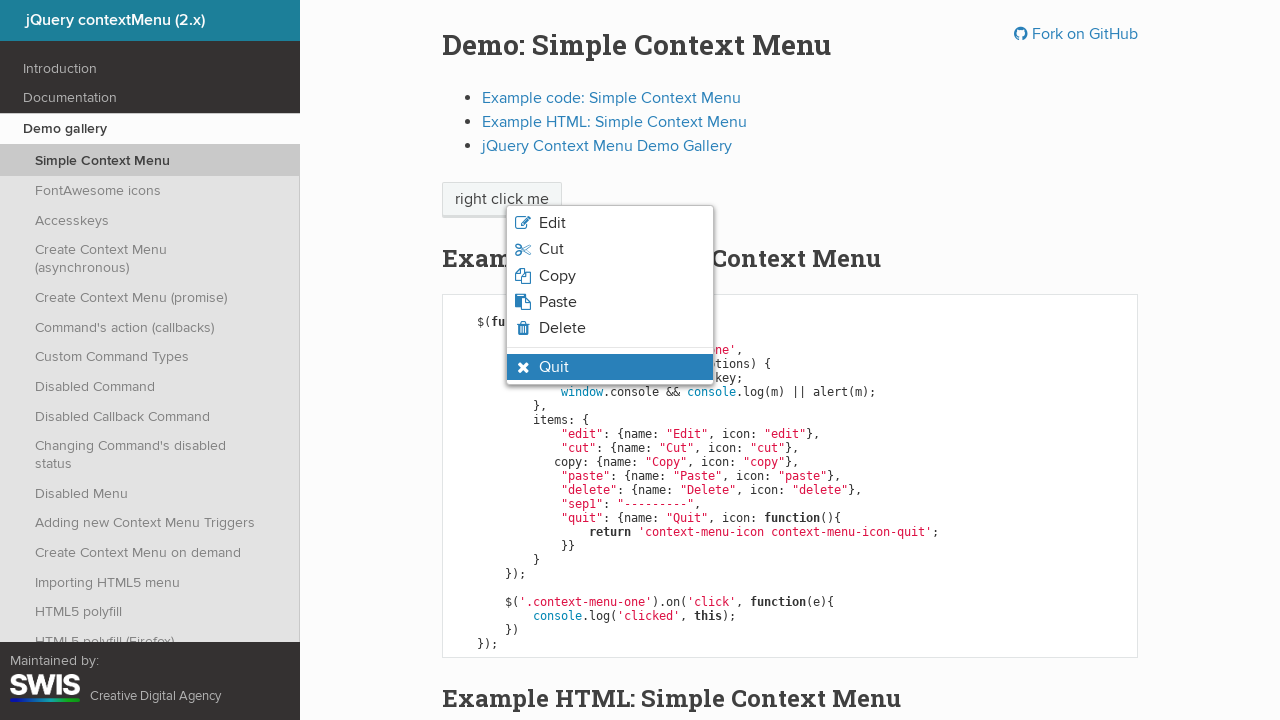

Clicked on the quit menu item at (610, 367) on li.context-menu-icon-quit
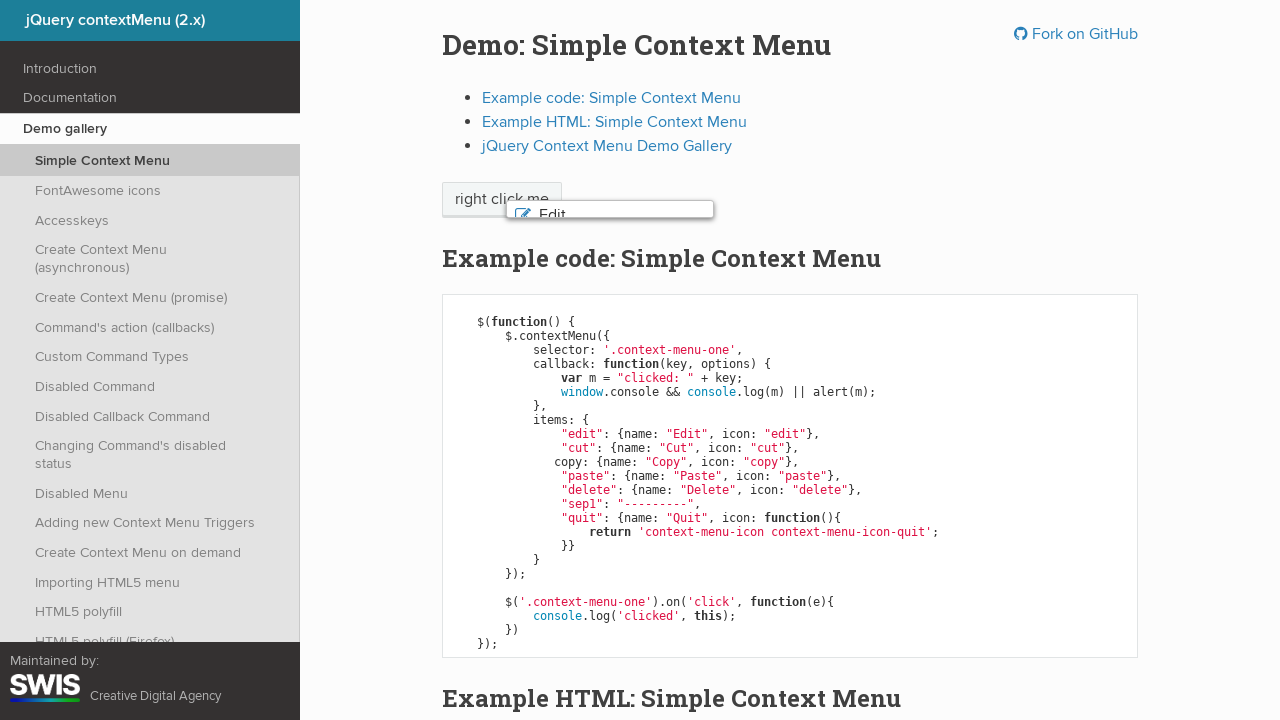

Set up dialog handler to accept alert
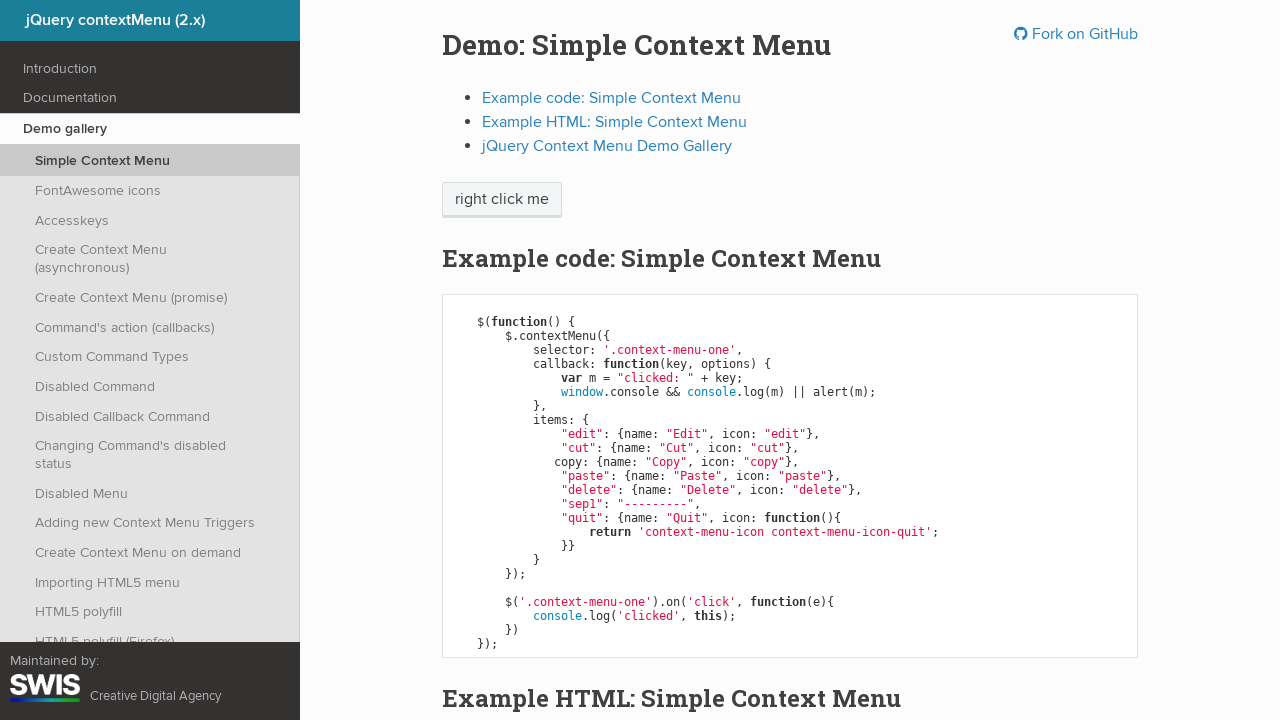

Verified quit menu is no longer visible after clicking and accepting alert
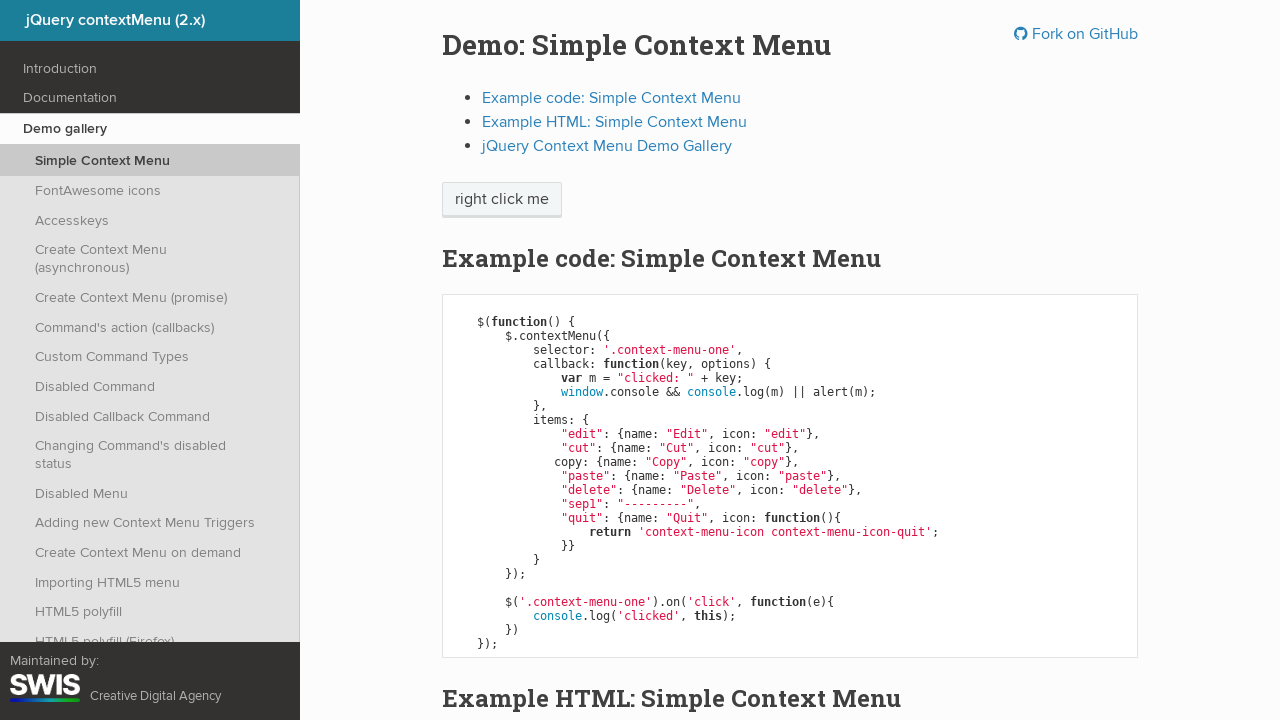

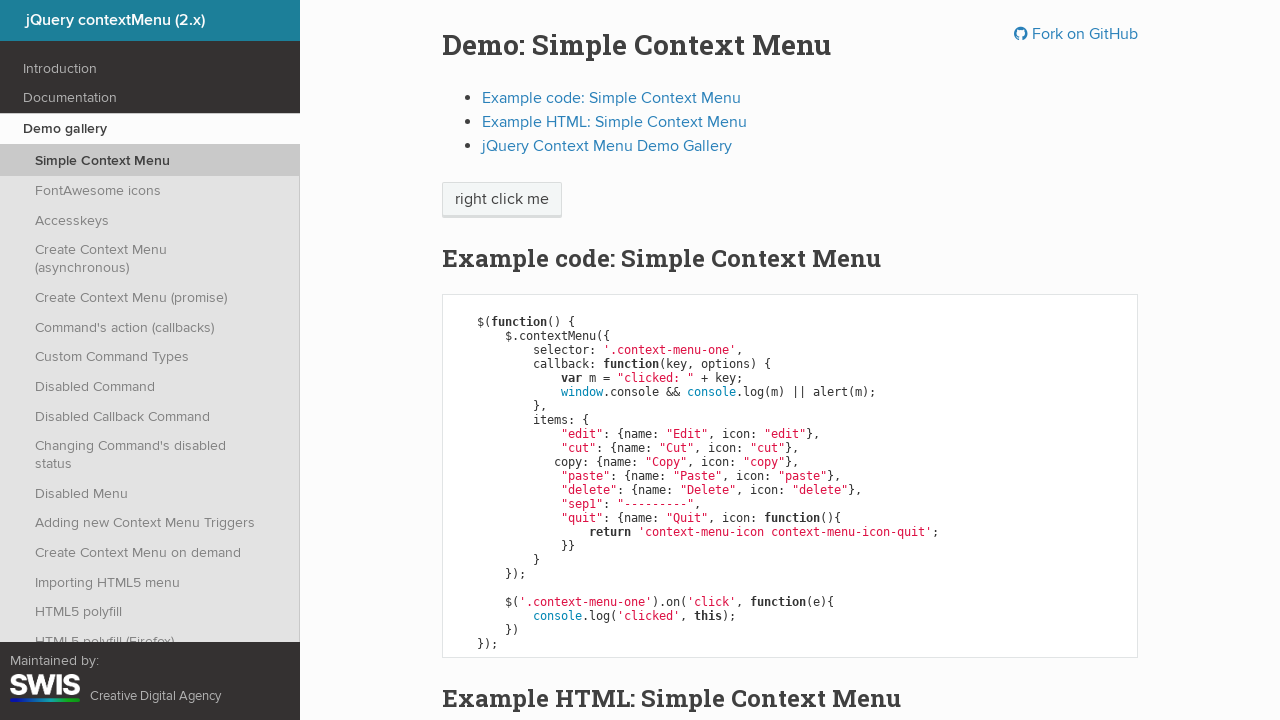